Navigates to W3Schools HTML tables tutorial page and verifies the presence of the example table with customer data by checking that table cells are loaded.

Starting URL: https://www.w3schools.com/html/html_tables.asp

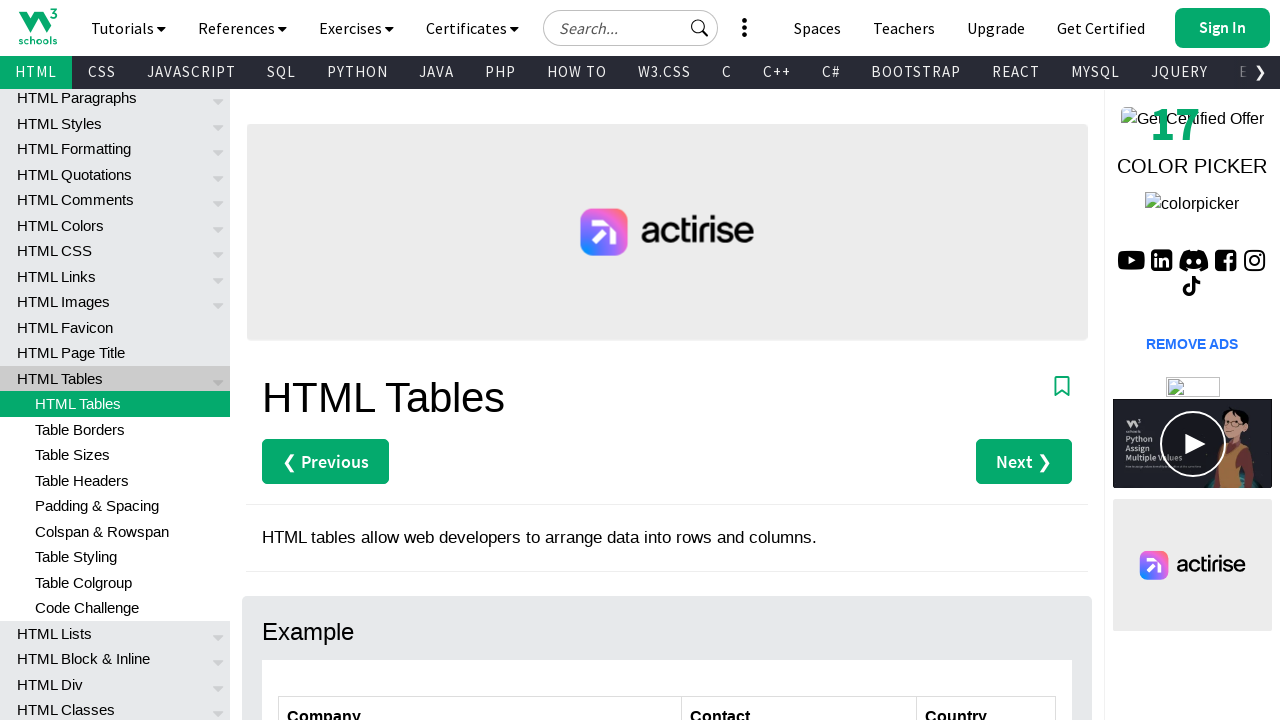

Navigated to W3Schools HTML tables tutorial page
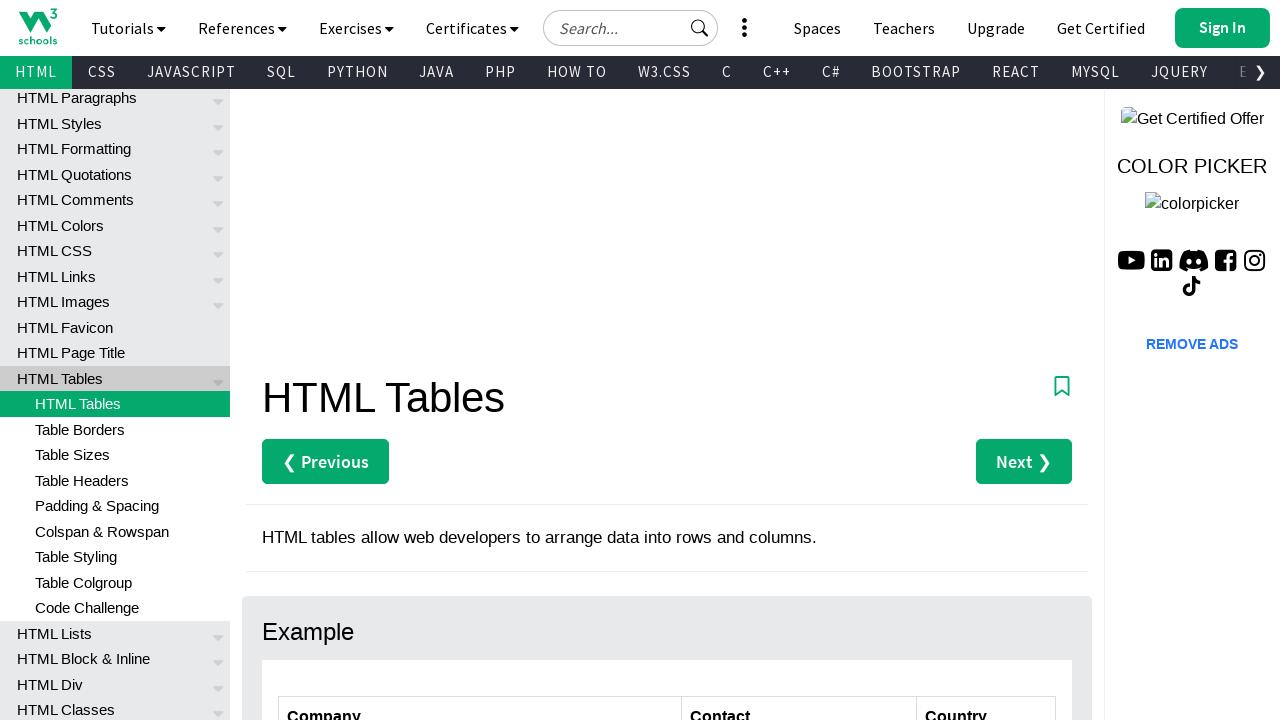

Customers table element loaded
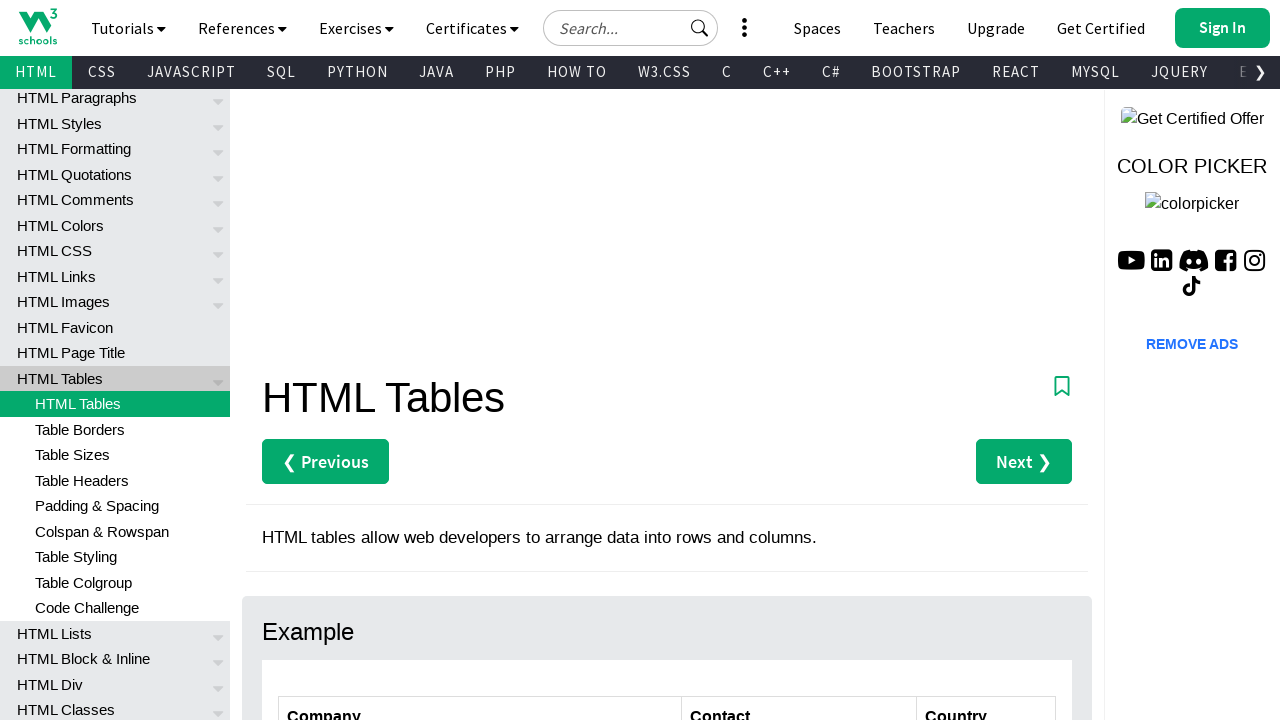

Table data cells are present
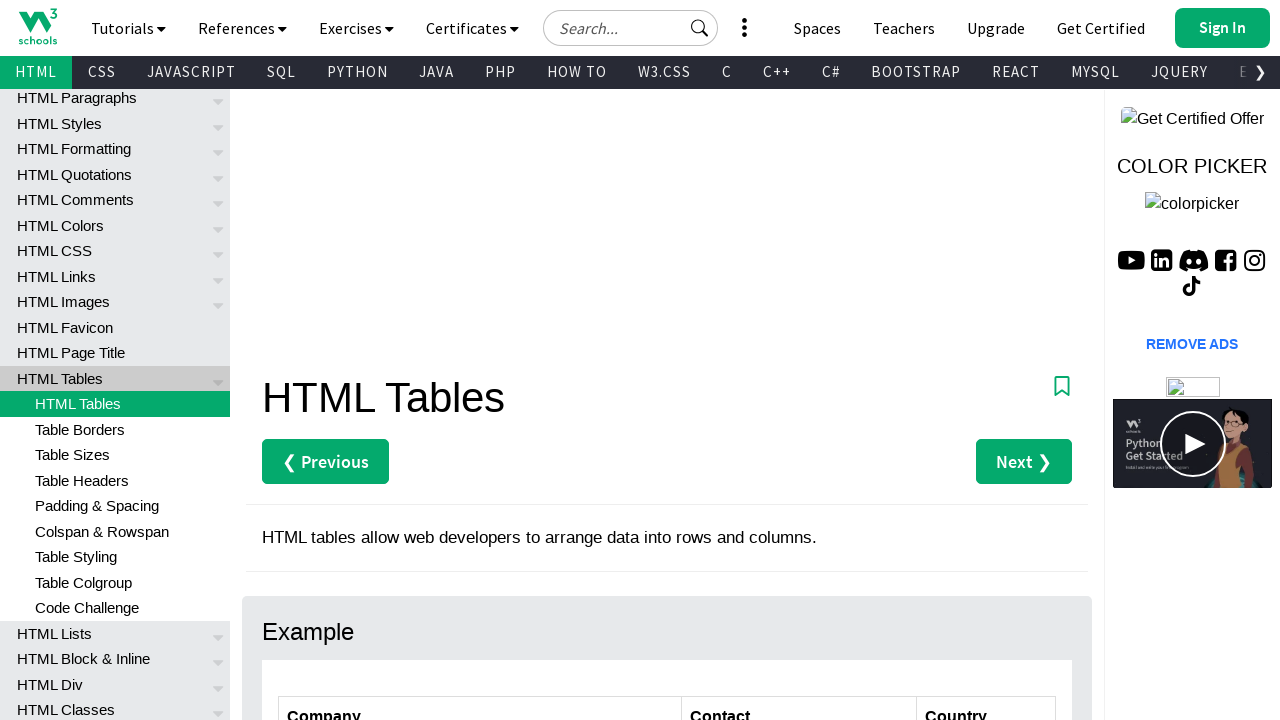

First table cell is visible, confirming table loaded with customer data
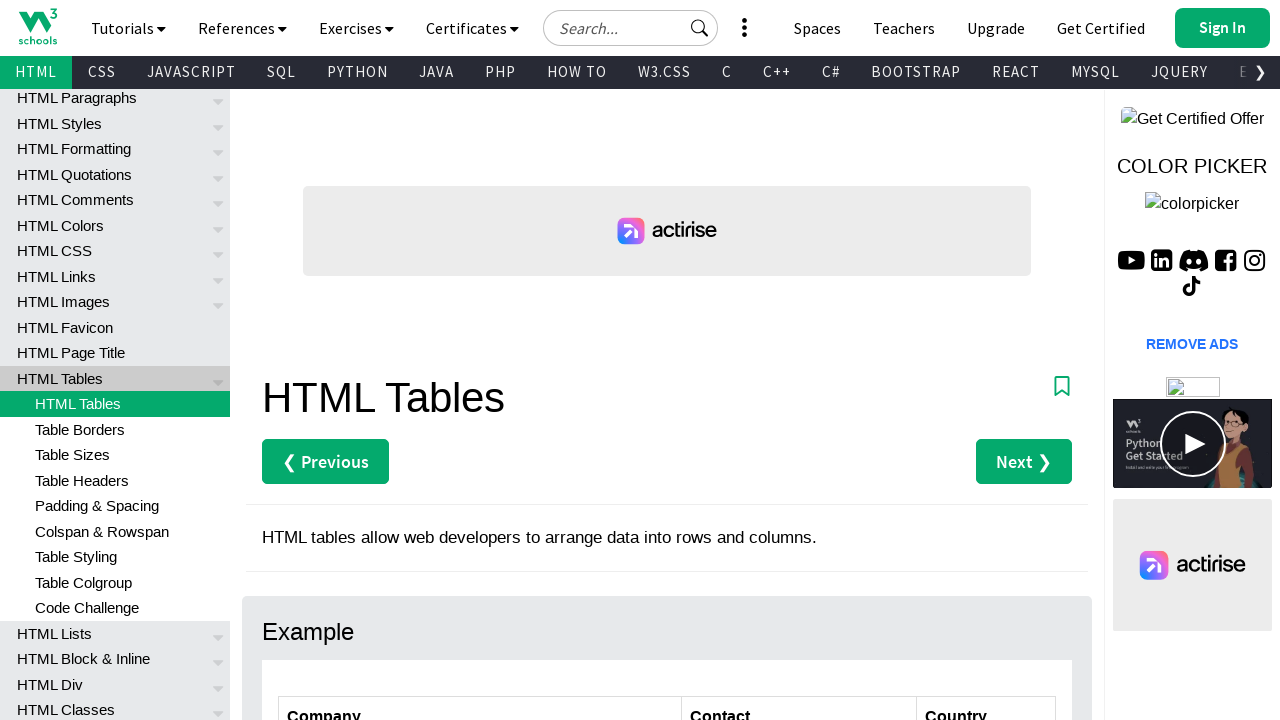

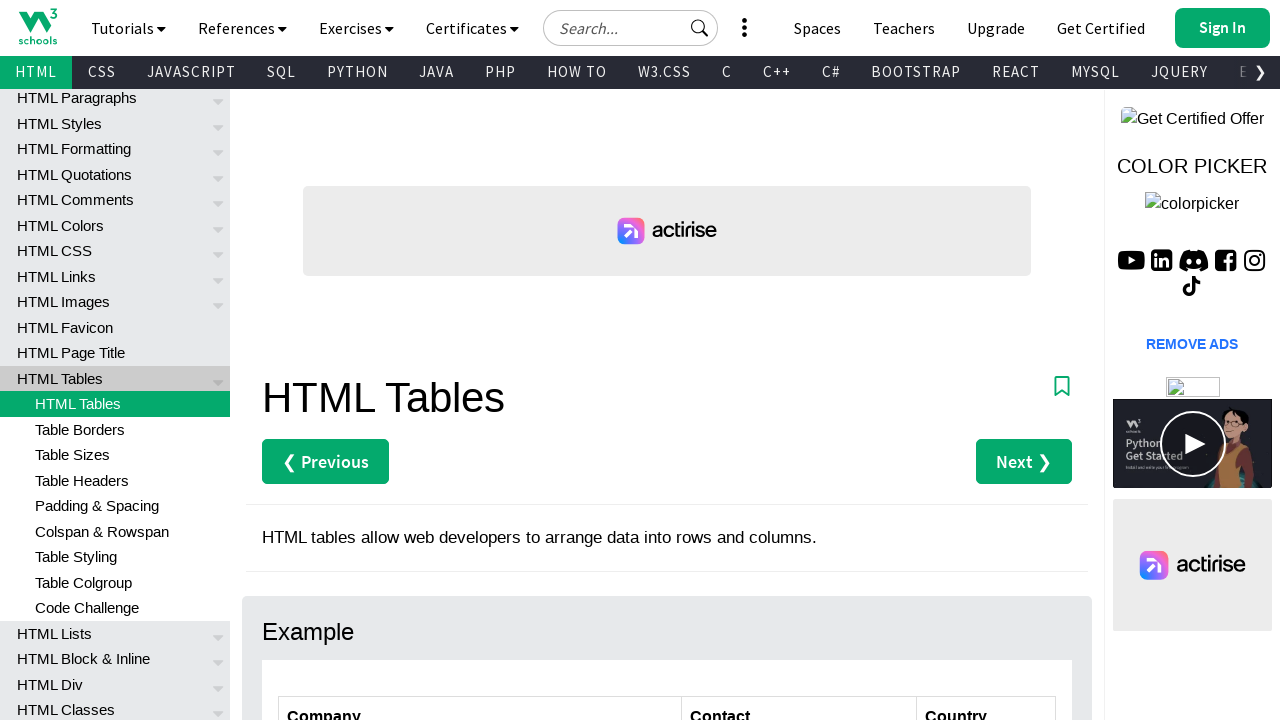